Tests JavaScript confirm dialog functionality by clicking a button inside an iframe and accepting the alert

Starting URL: https://www.w3schools.com/jsref/tryit.asp?filename=tryjsref_confirm

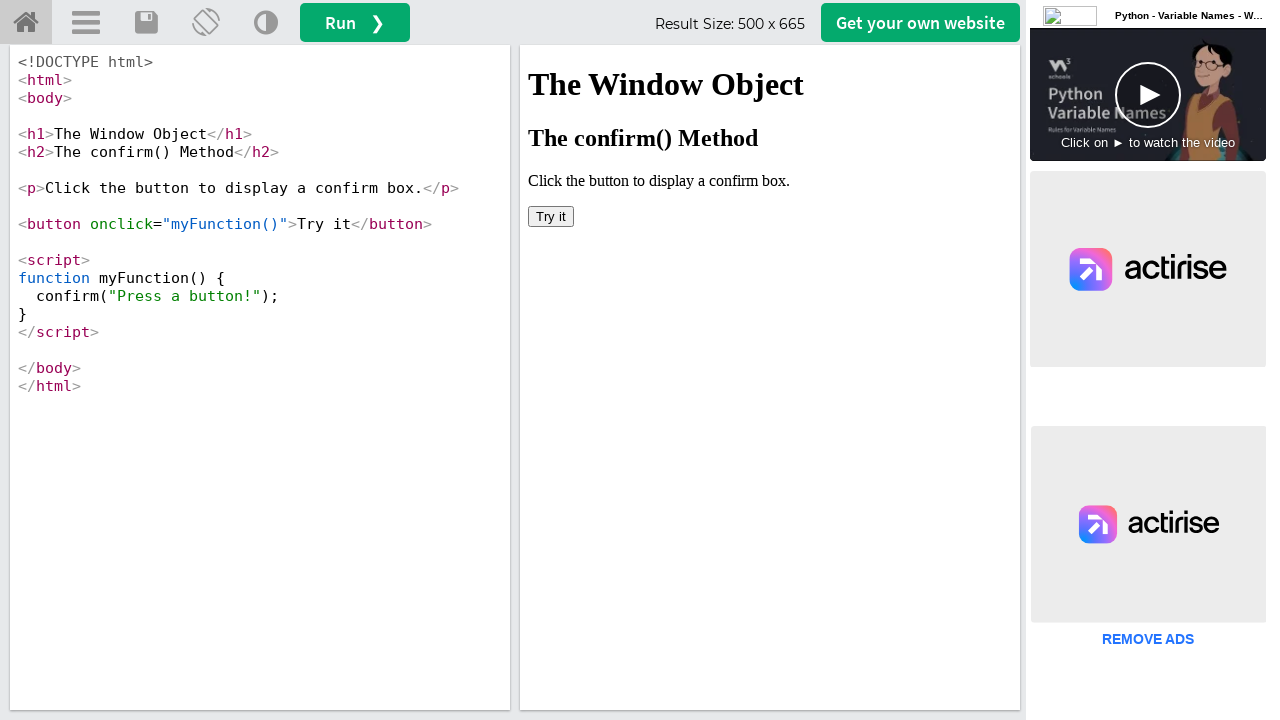

Located iframe with ID 'iframeResult'
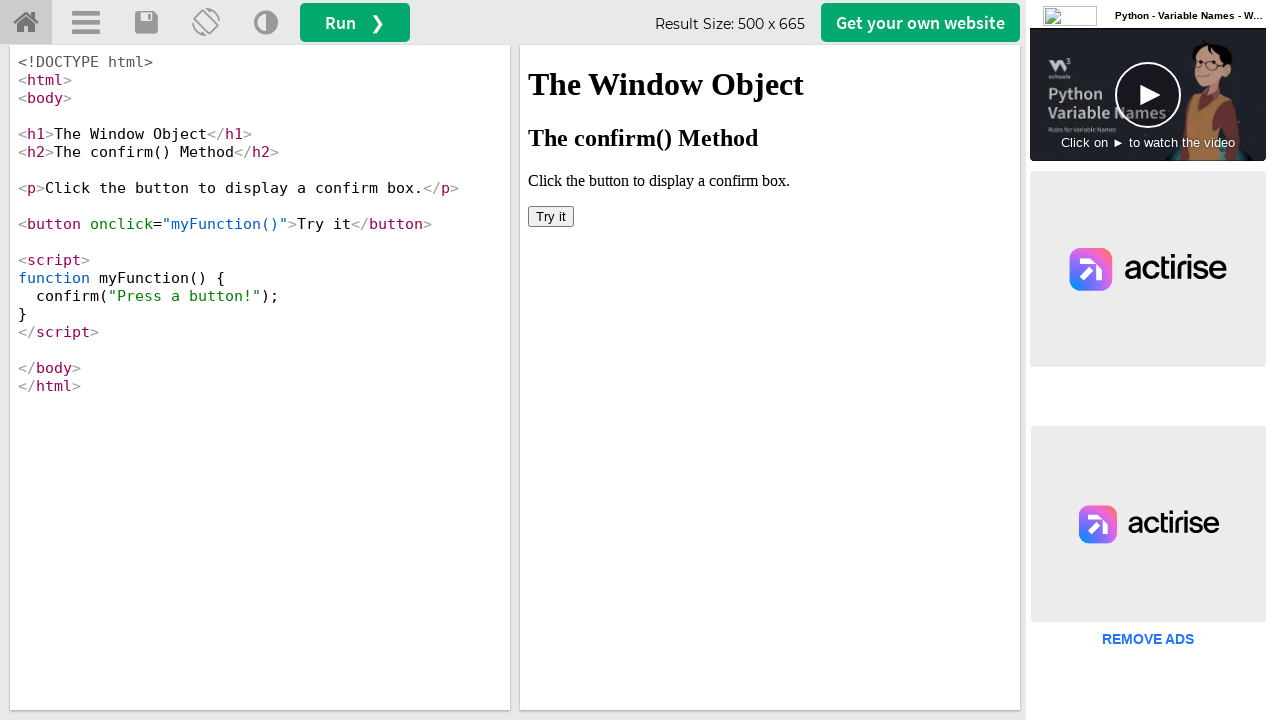

Clicked 'Try it' button inside iframe to trigger confirm dialog at (551, 216) on #iframeResult >> internal:control=enter-frame >> button:has-text('Try it')
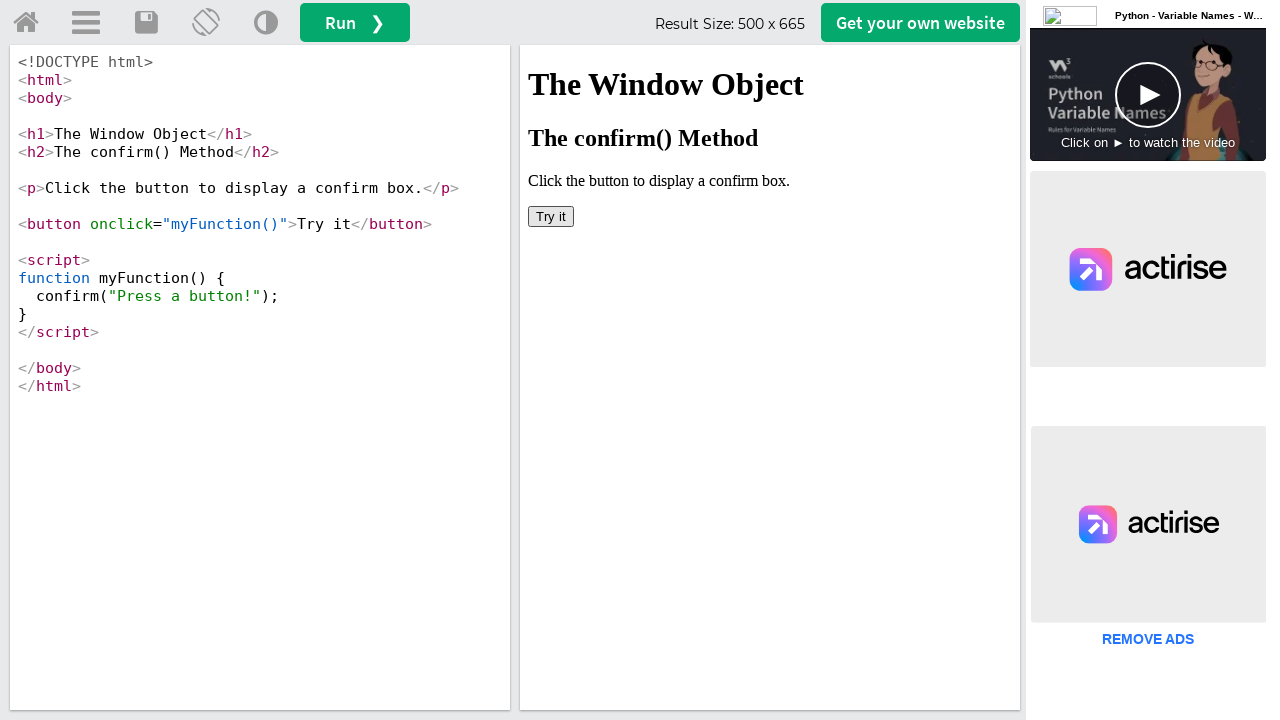

Set up dialog handler to accept JavaScript confirm dialog
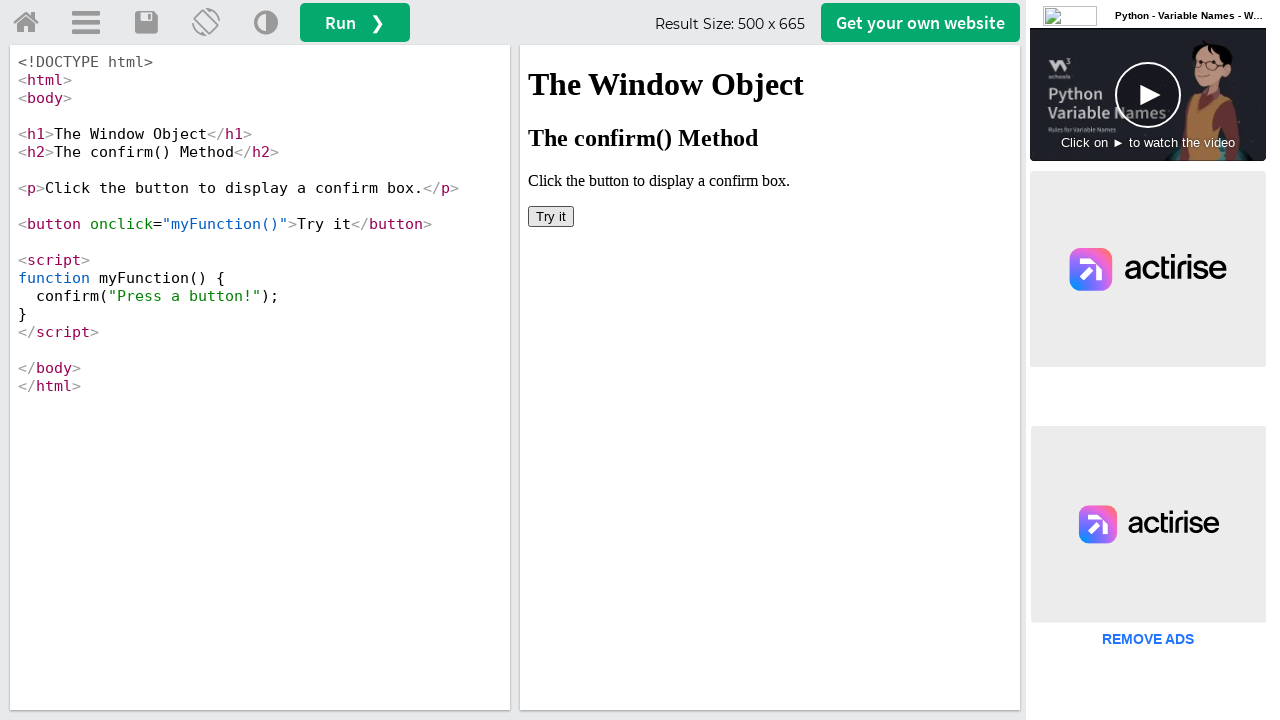

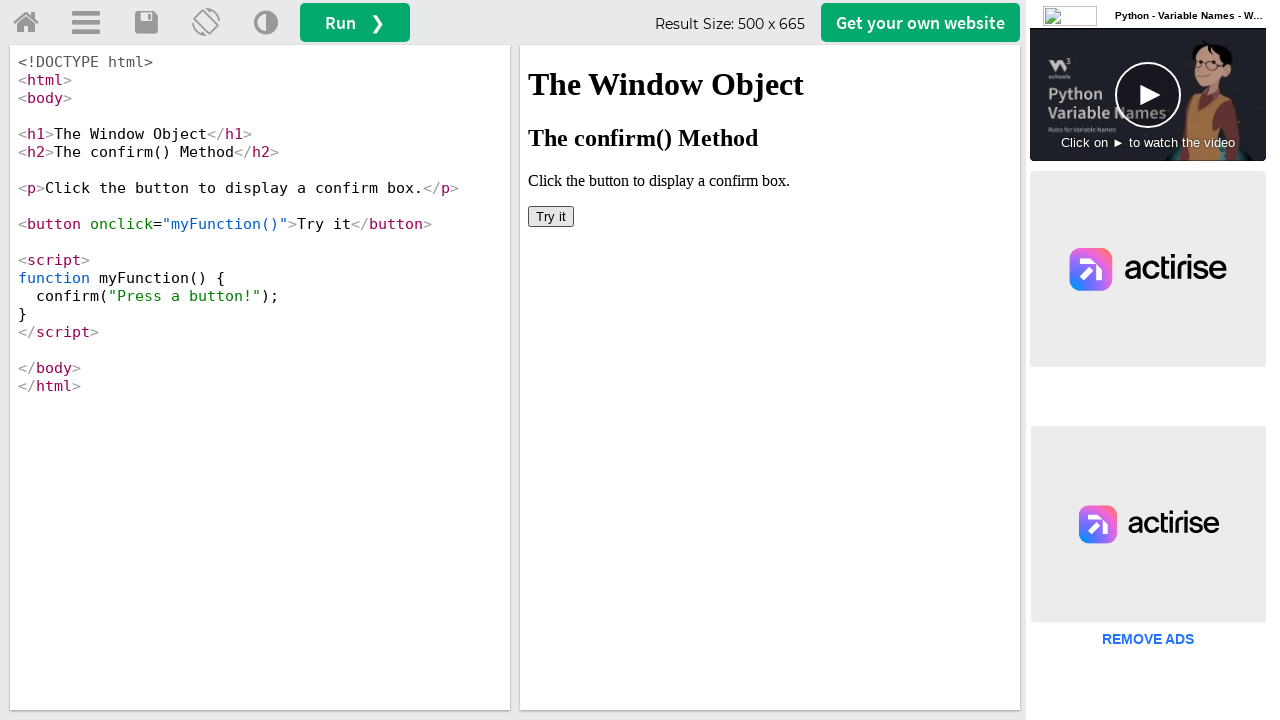